Tests dropdown selection functionality by selecting a skill option from a dropdown menu on a registration form

Starting URL: https://demo.automationtesting.in/Register.html

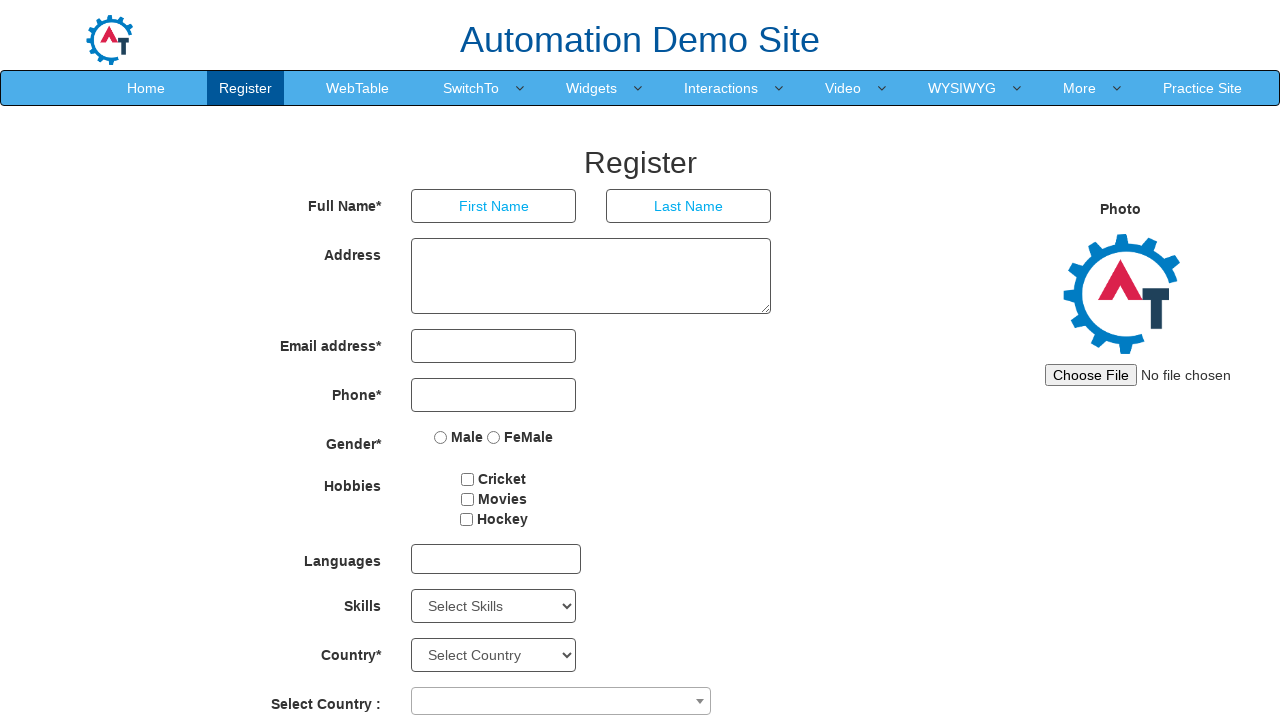

Selected 'AutoCAD' from the Skills dropdown menu on //select[@id="Skills"]
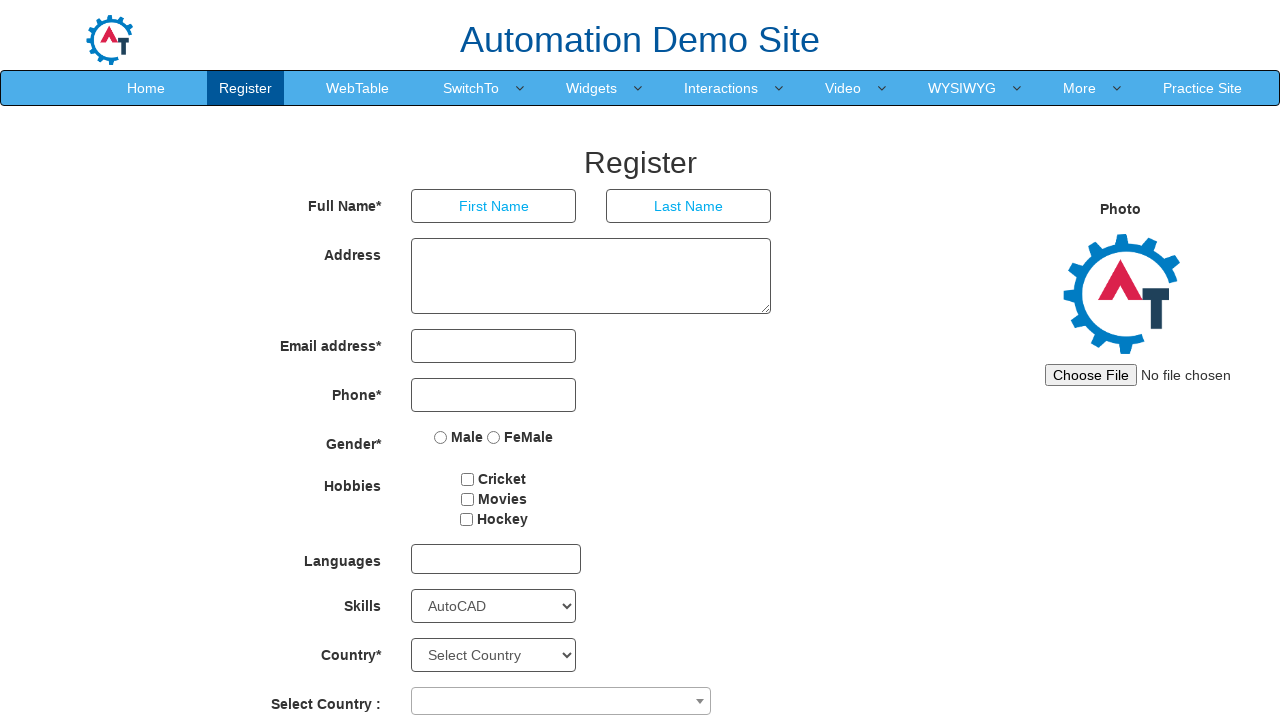

Waited for dropdown selection to be applied
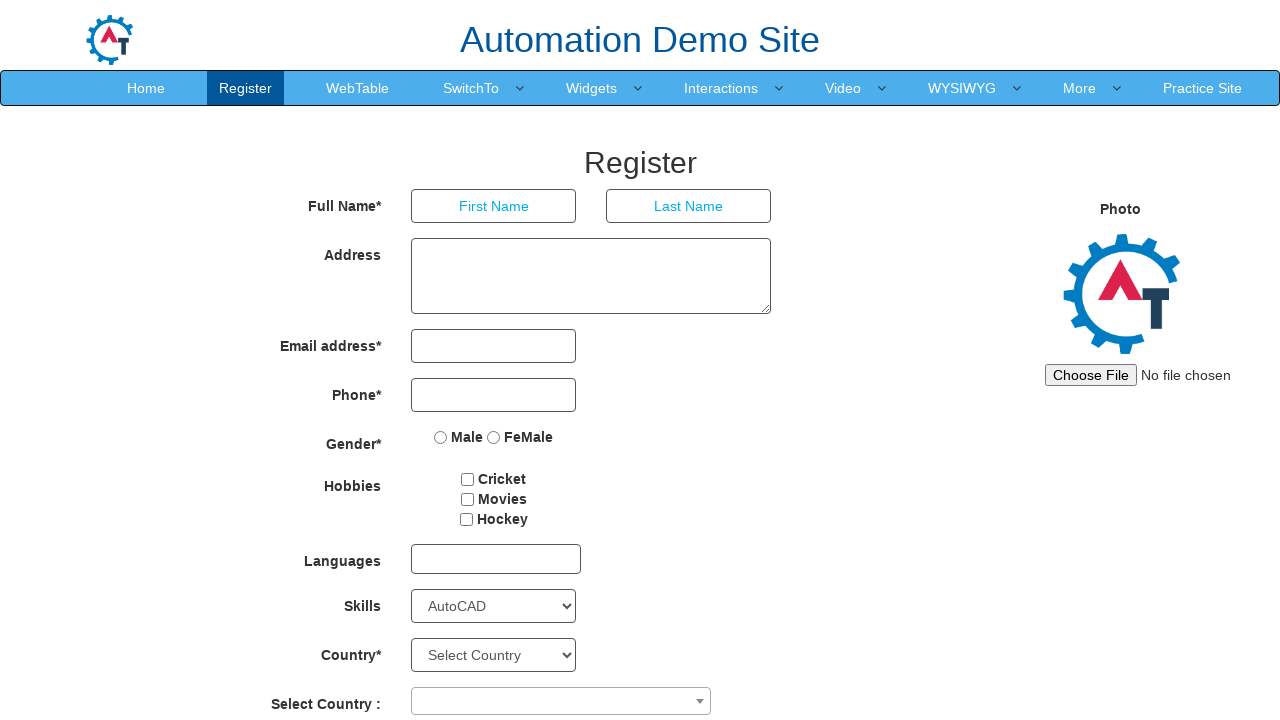

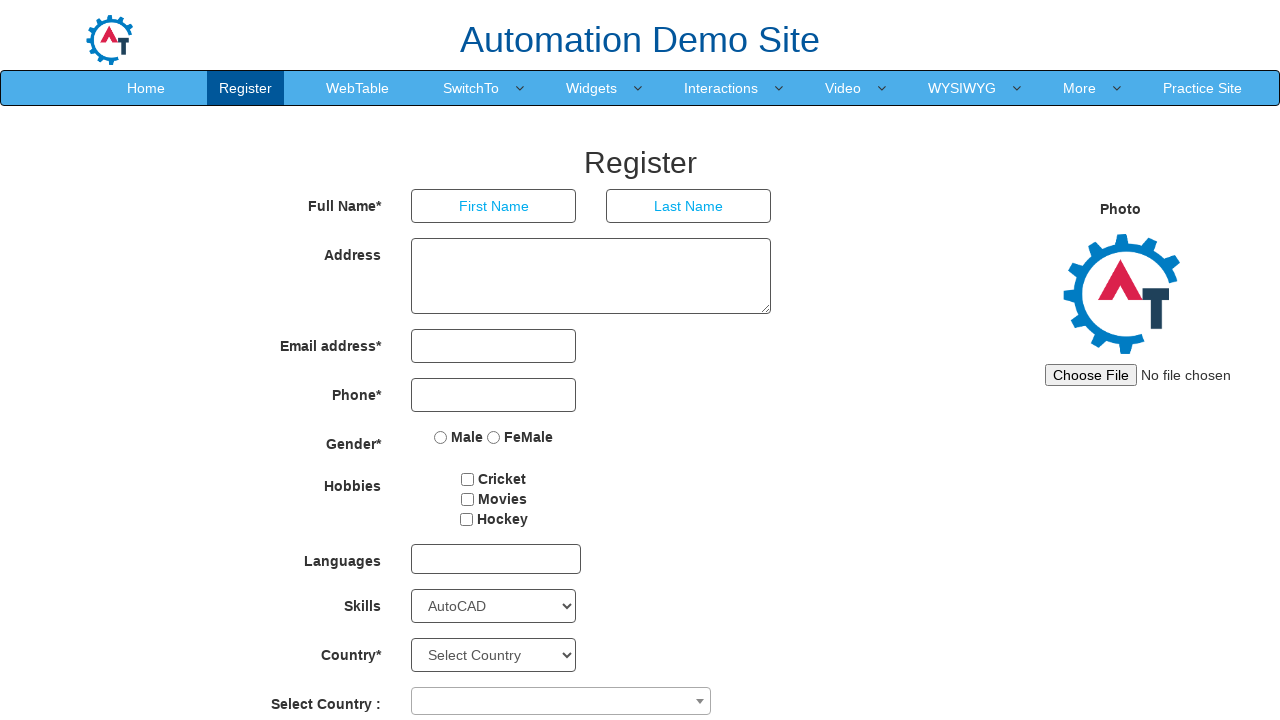